Tests calendar date picker functionality by opening the calendar widget and selecting a specific date

Starting URL: http://seleniumpractise.blogspot.com/2016/08/how-to-handle-calendar-in-selenium.html

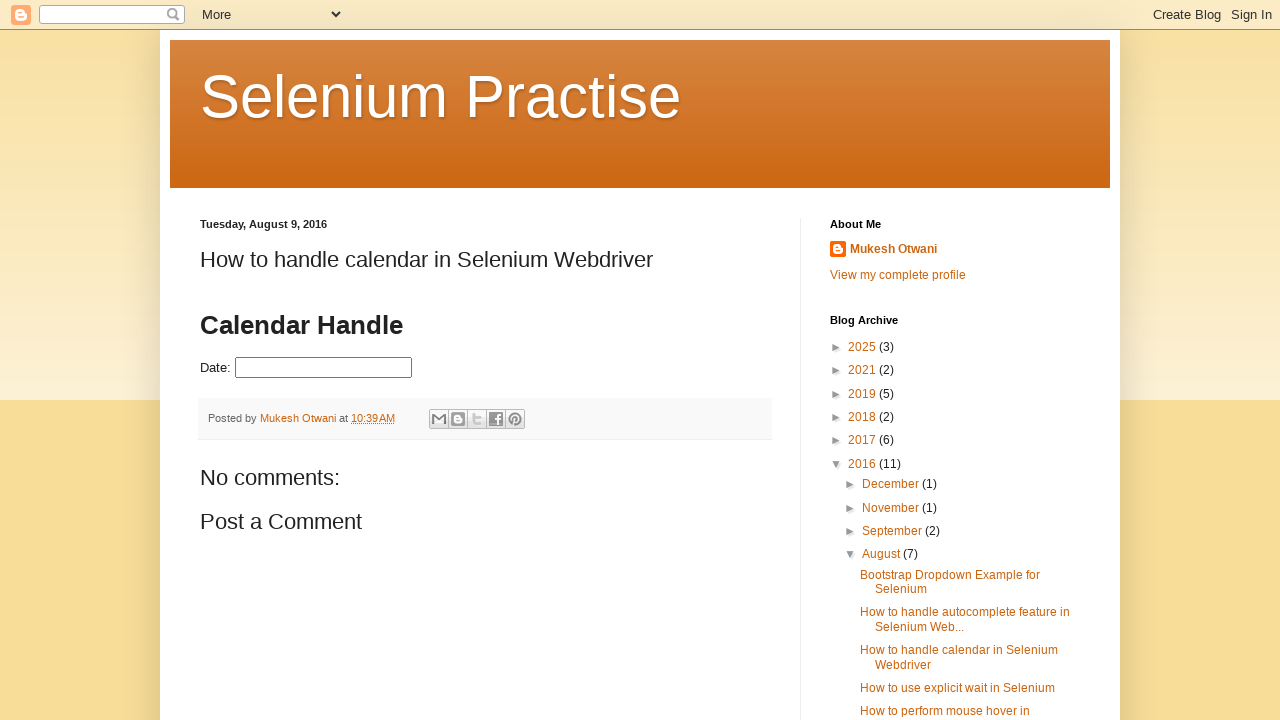

Clicked date picker to open calendar widget at (324, 368) on #datepicker
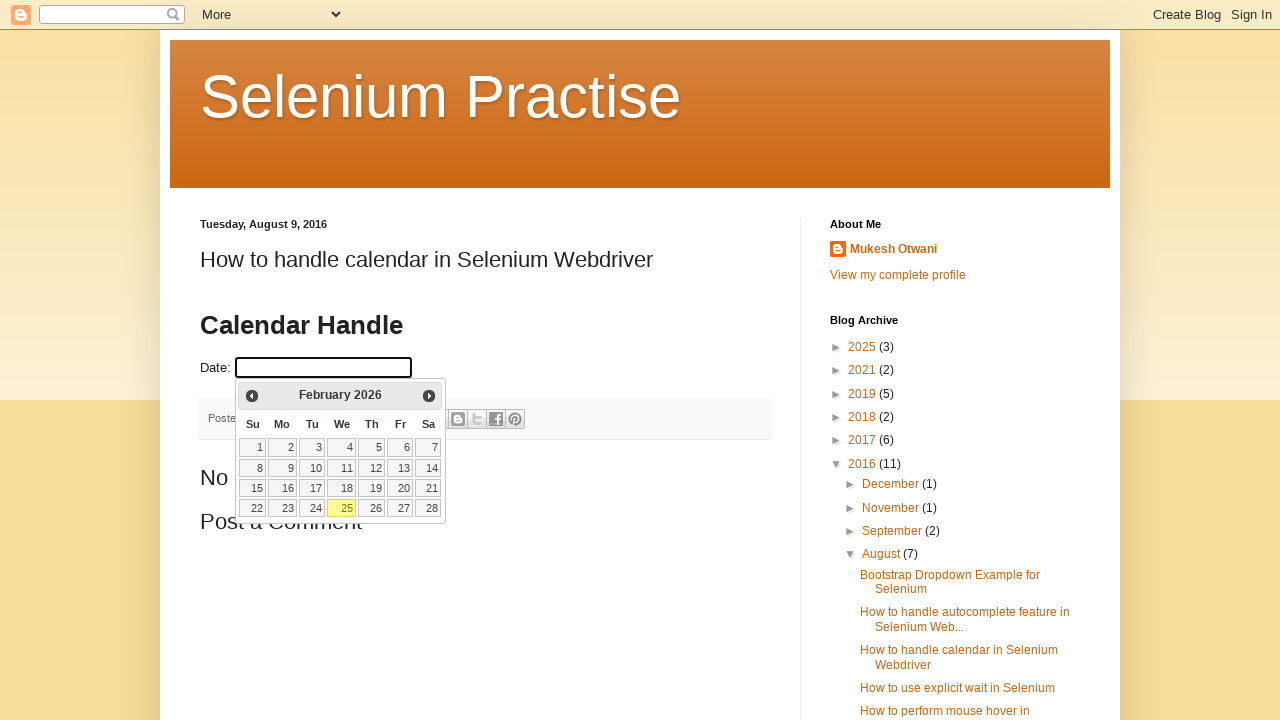

Calendar widget loaded and is visible
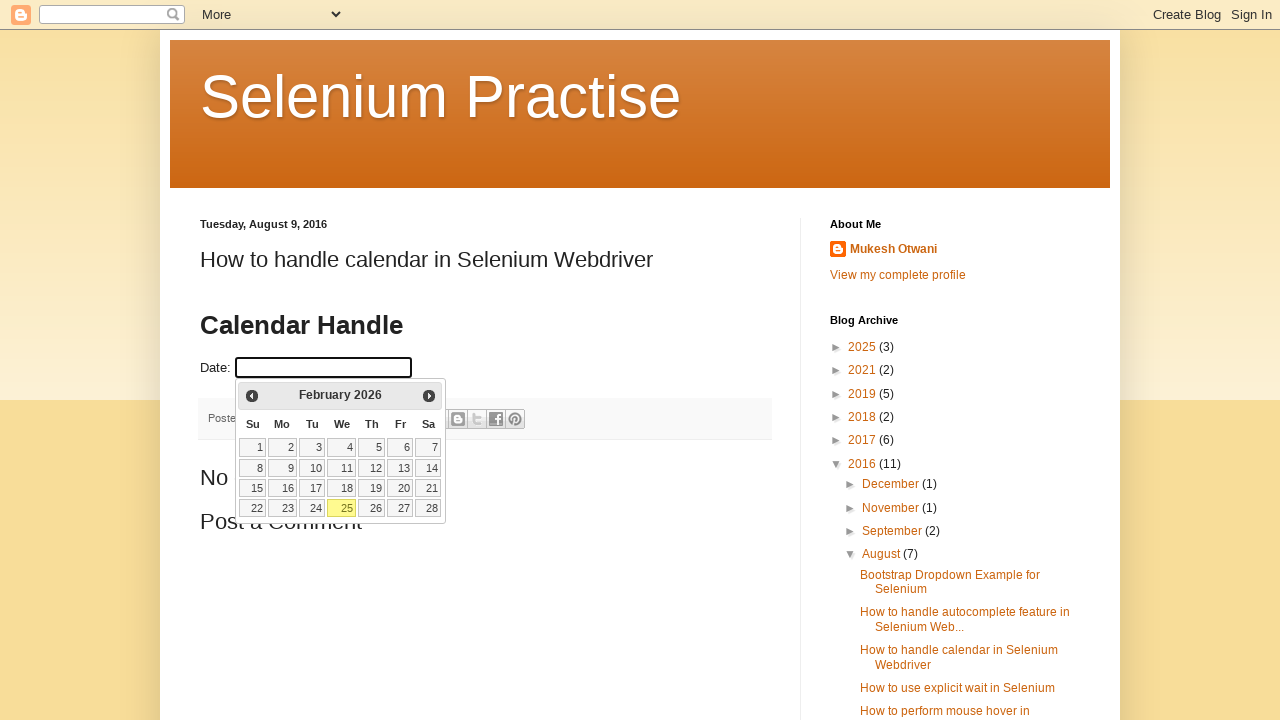

Selected date 28 from the calendar at (428, 508) on a:text('28')
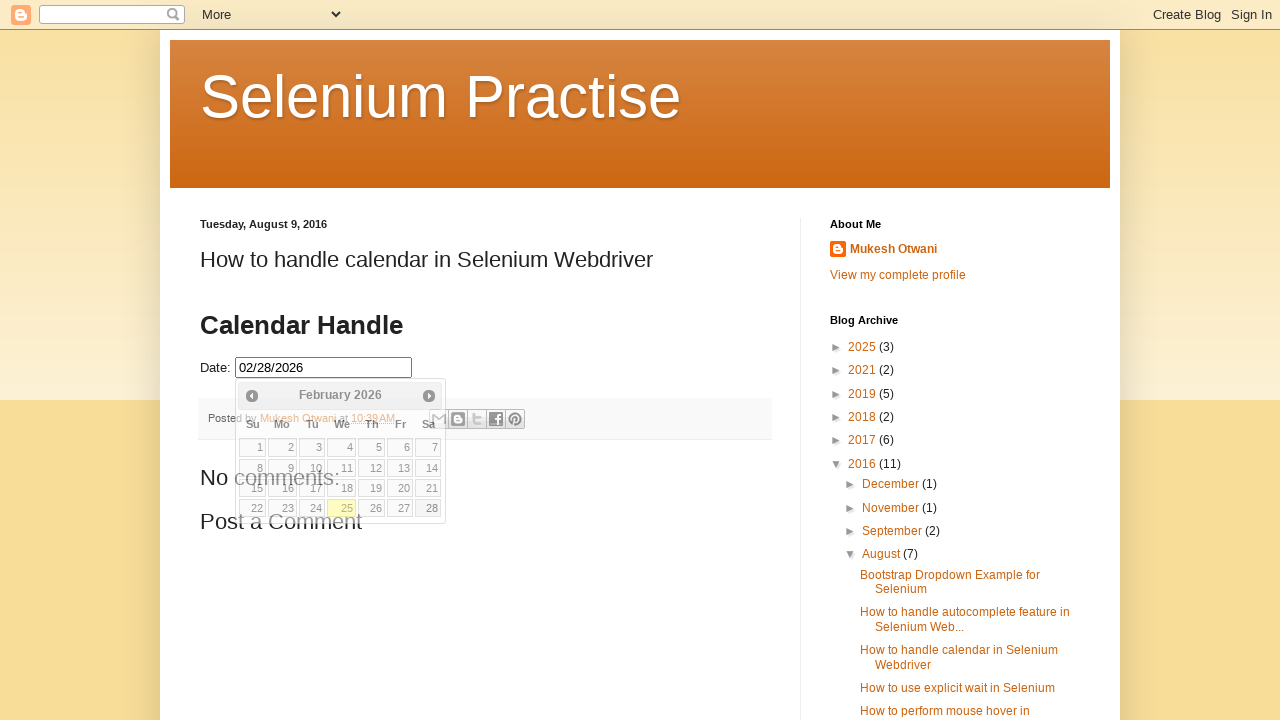

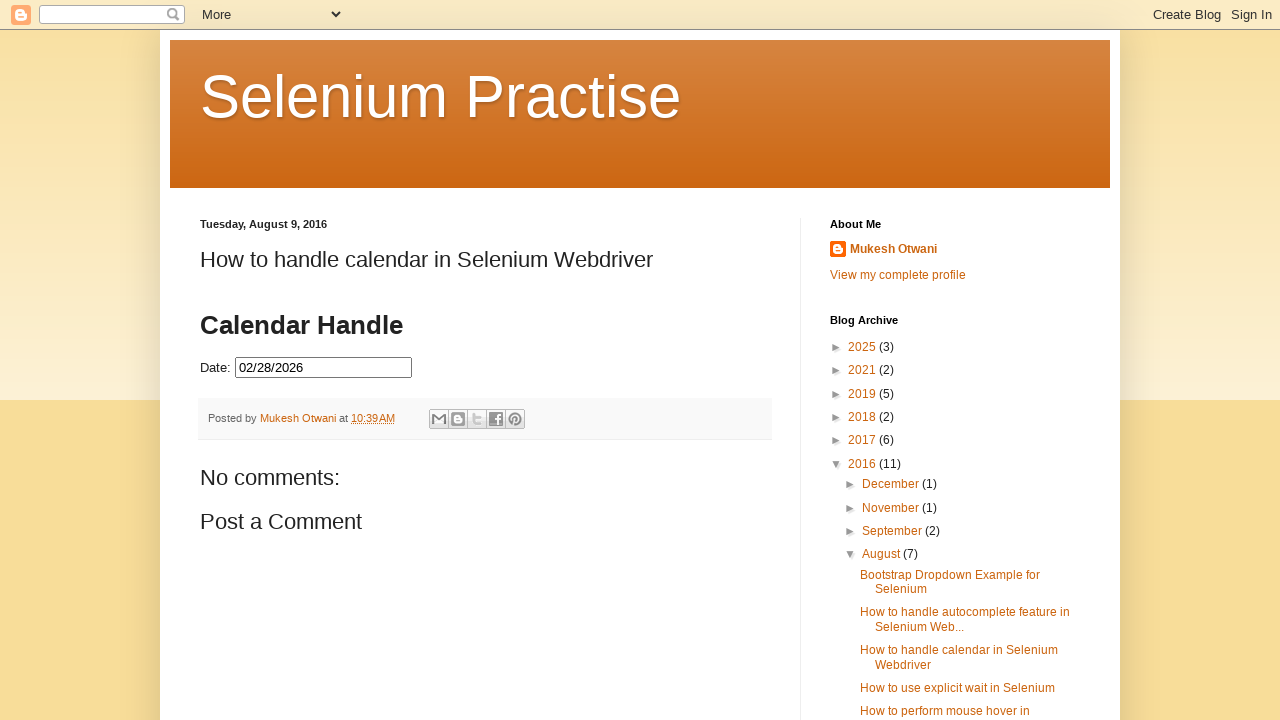